Tests that new todo items are appended to the bottom of the list by creating 3 items and verifying the count.

Starting URL: https://demo.playwright.dev/todomvc

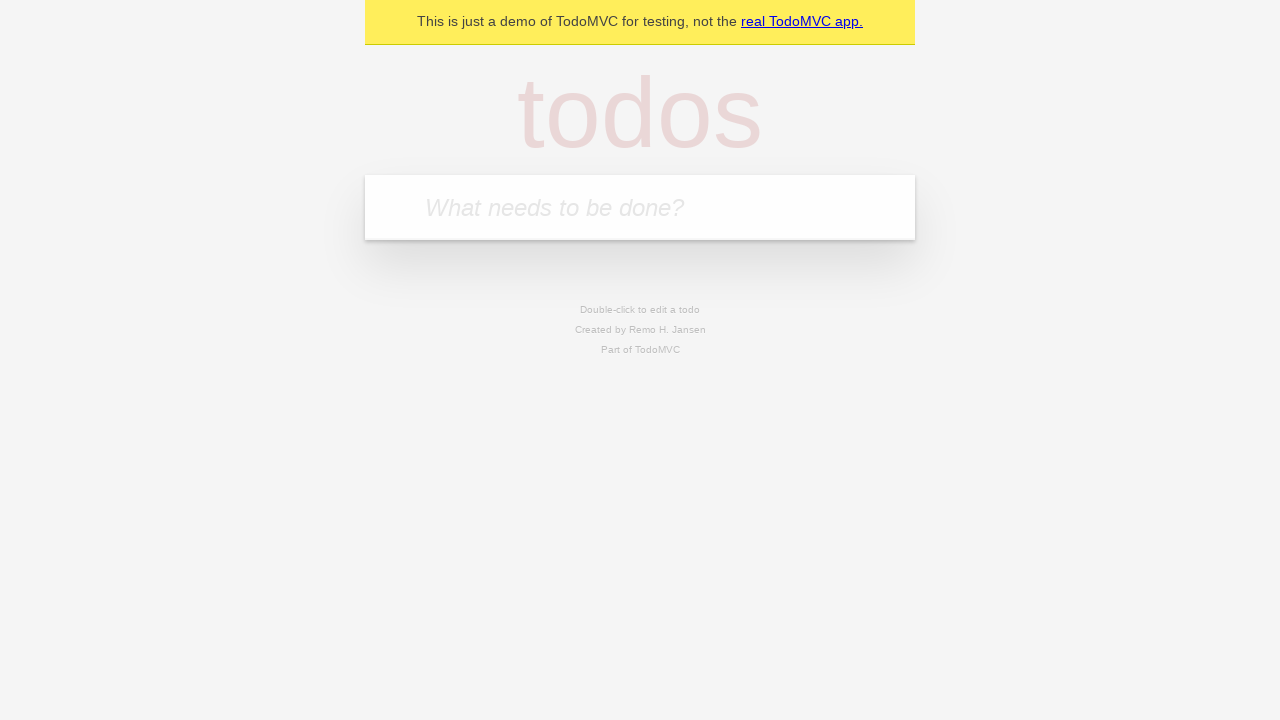

Filled todo input with 'buy some cheese' on internal:attr=[placeholder="What needs to be done?"i]
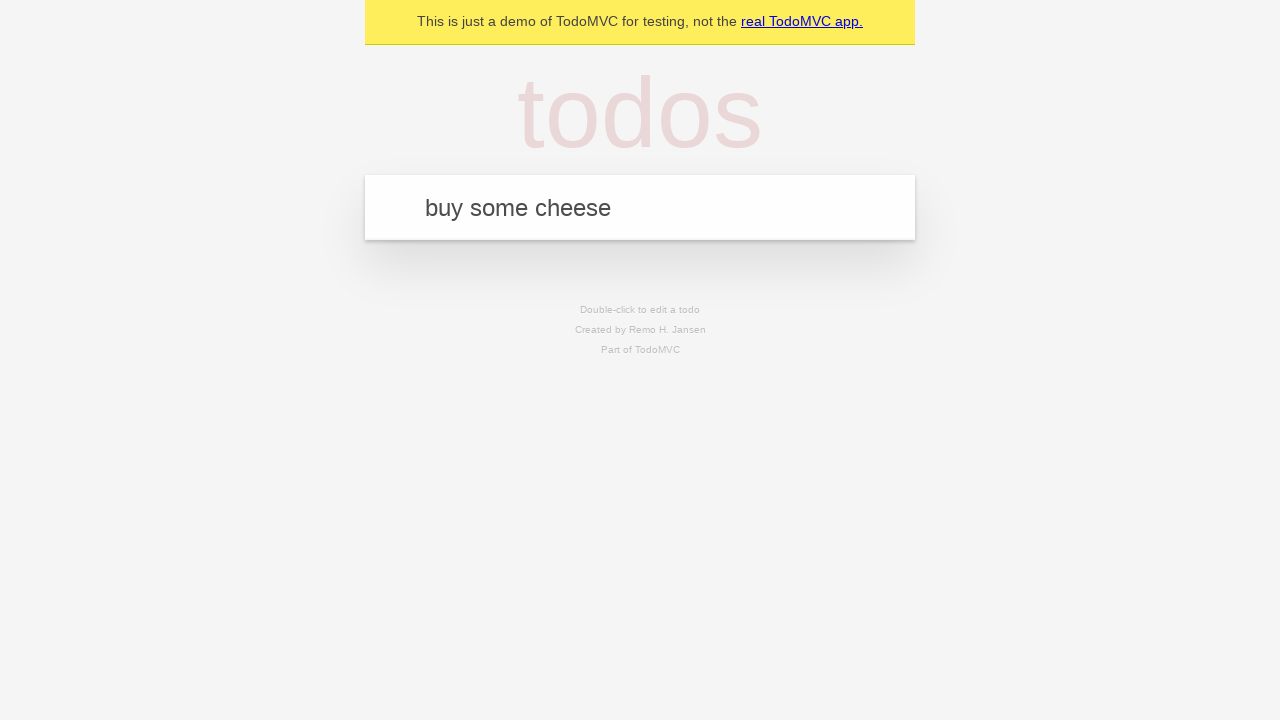

Pressed Enter to add first todo item on internal:attr=[placeholder="What needs to be done?"i]
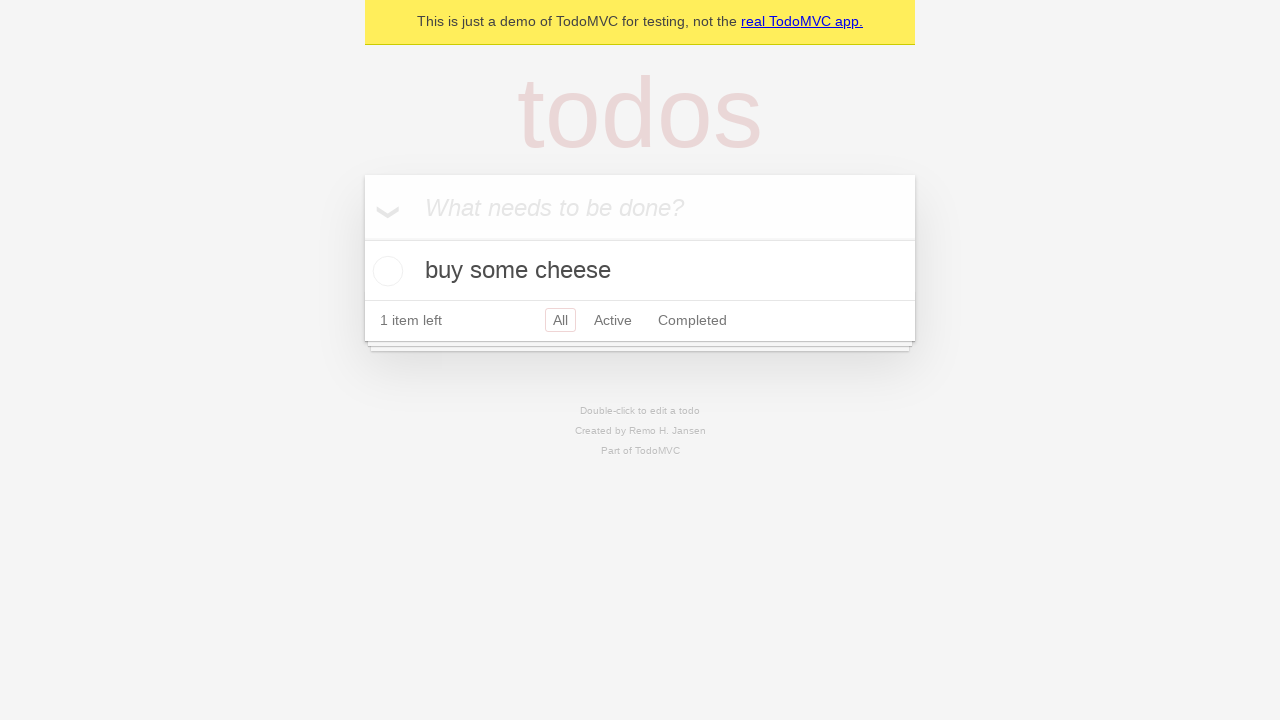

Filled todo input with 'feed the cat' on internal:attr=[placeholder="What needs to be done?"i]
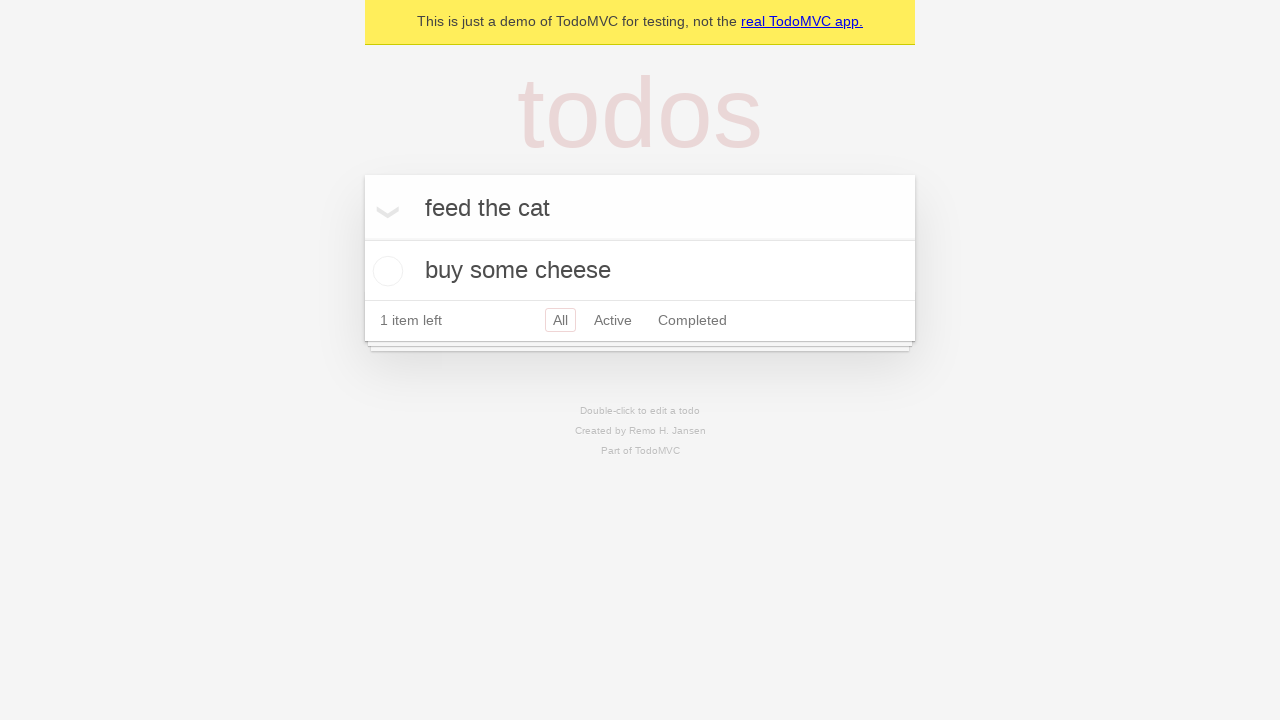

Pressed Enter to add second todo item on internal:attr=[placeholder="What needs to be done?"i]
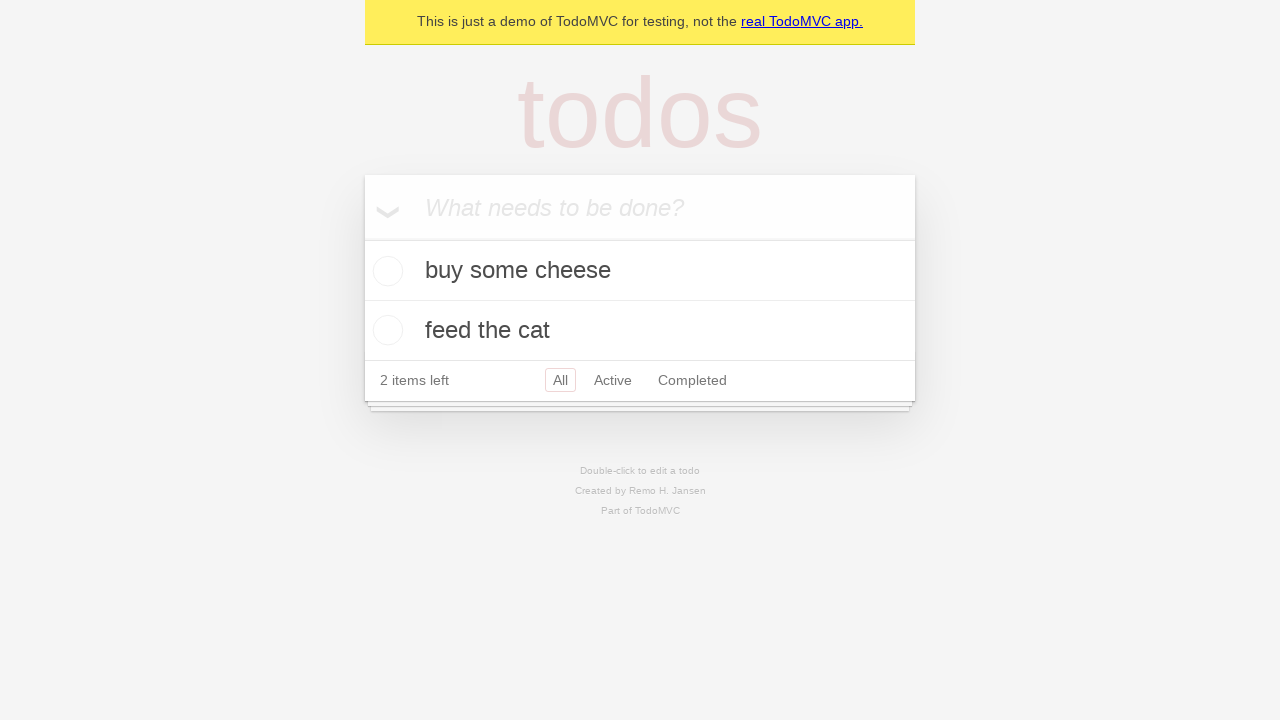

Filled todo input with 'book a doctors appointment' on internal:attr=[placeholder="What needs to be done?"i]
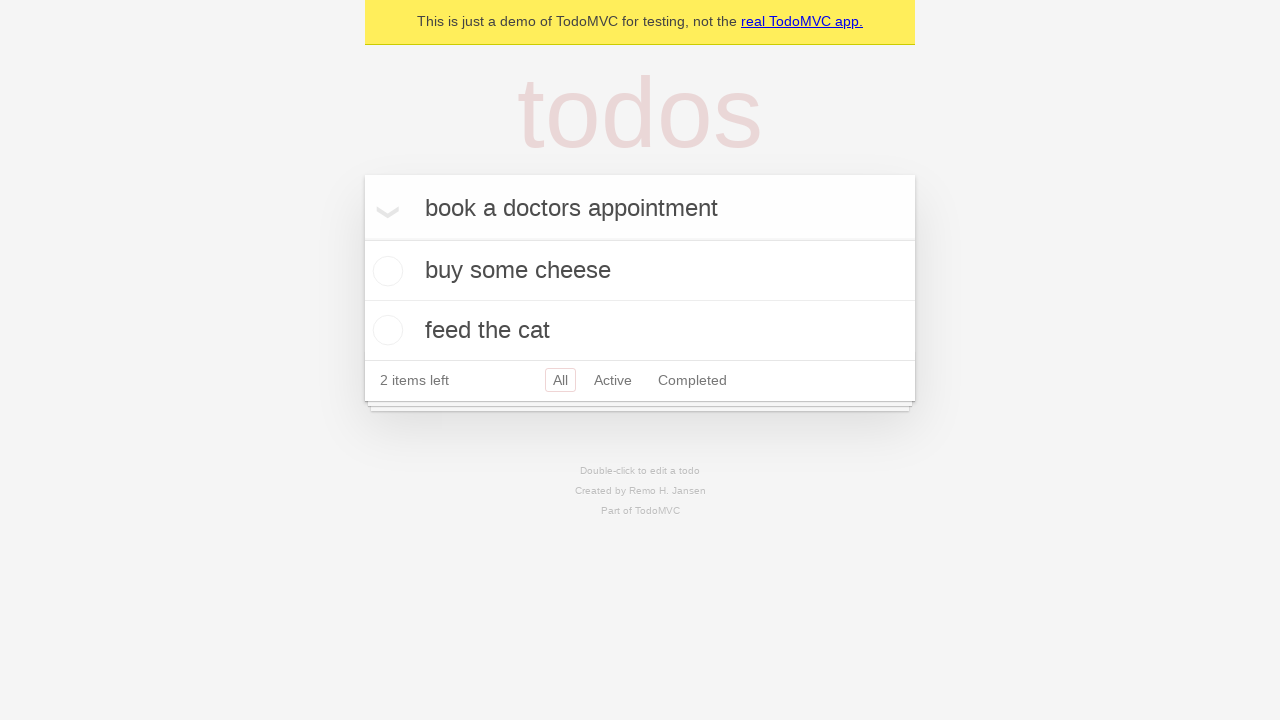

Pressed Enter to add third todo item on internal:attr=[placeholder="What needs to be done?"i]
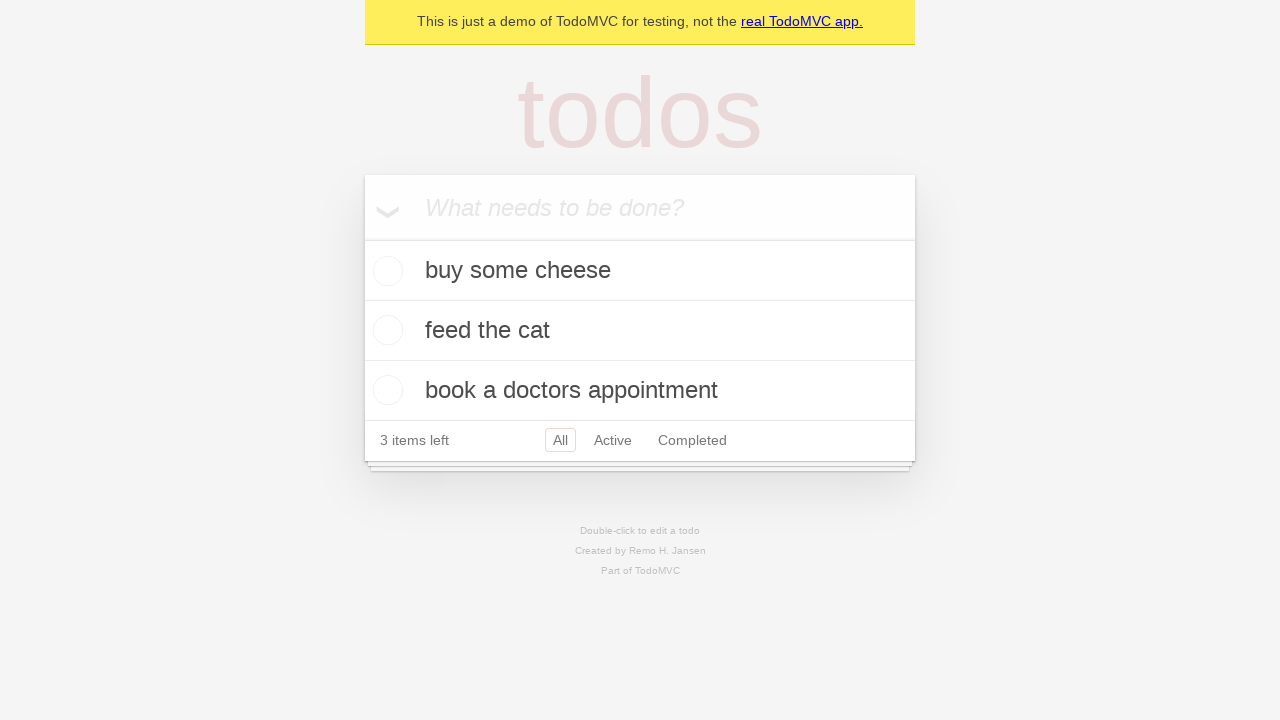

Verified that 3 items left counter is displayed
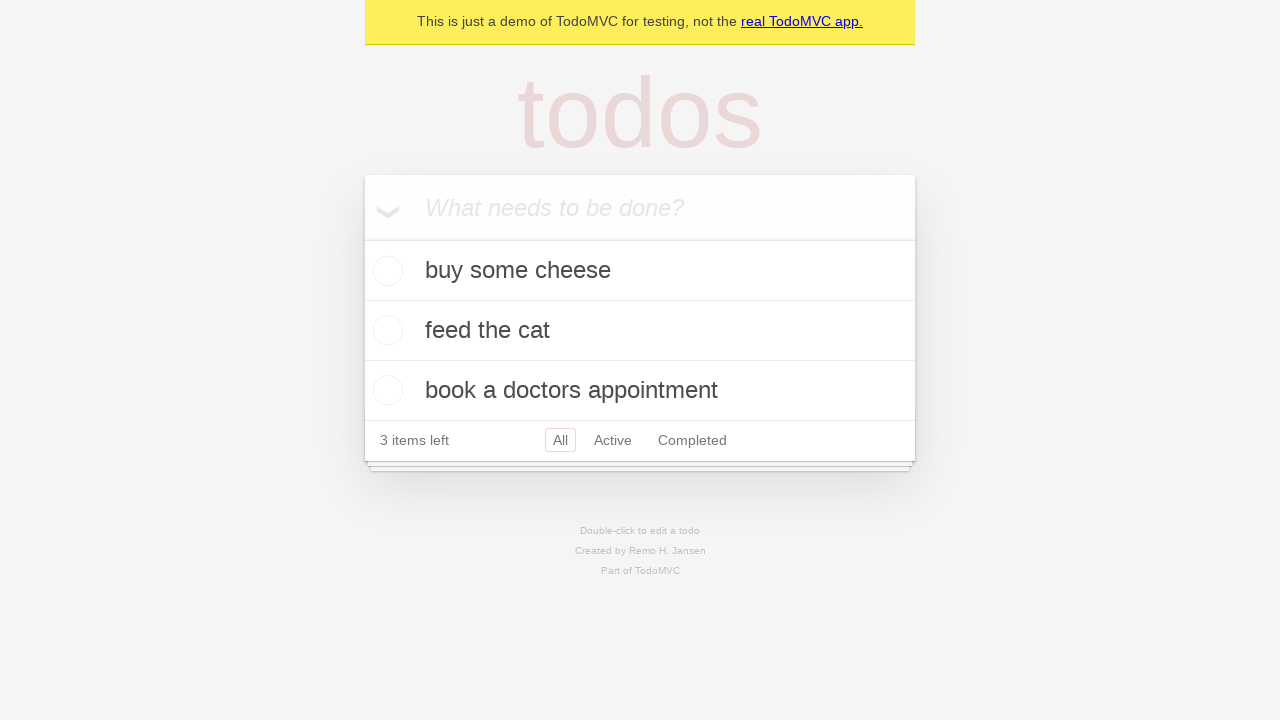

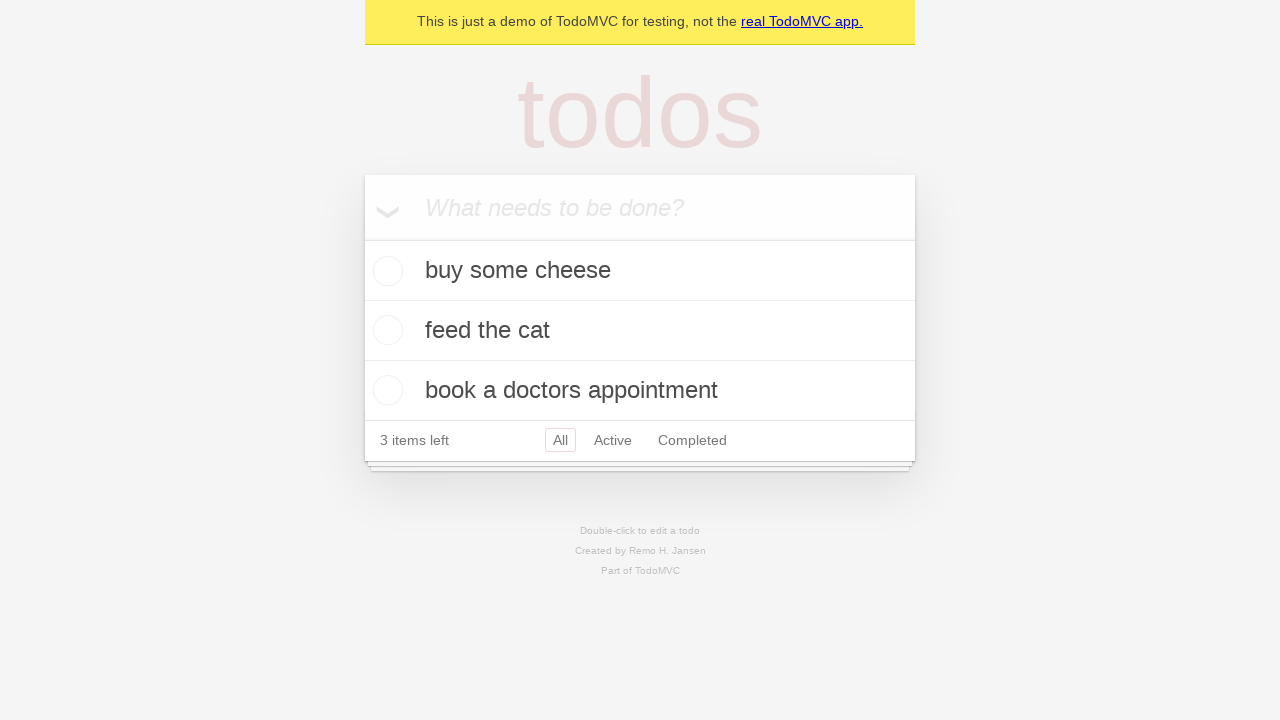